Verifies the WebdriverIO page title is correct after initial navigation

Starting URL: https://webdriver.io

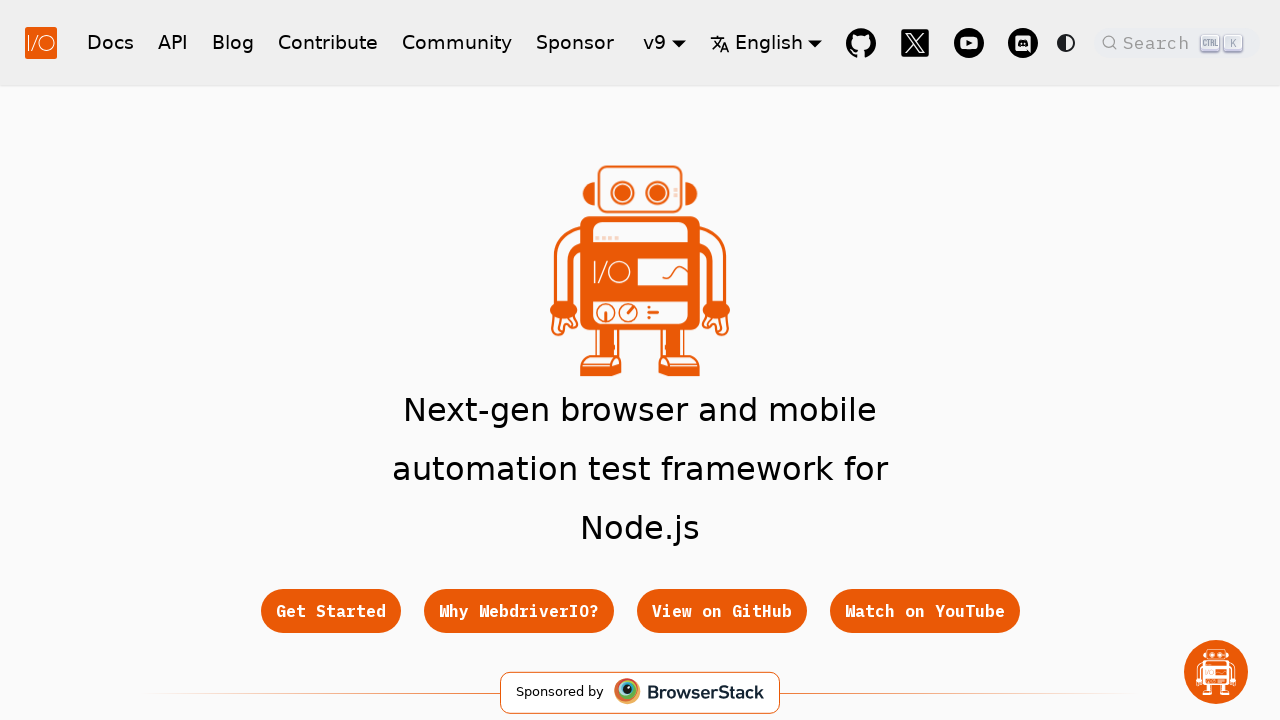

Waited for page DOM content to be loaded
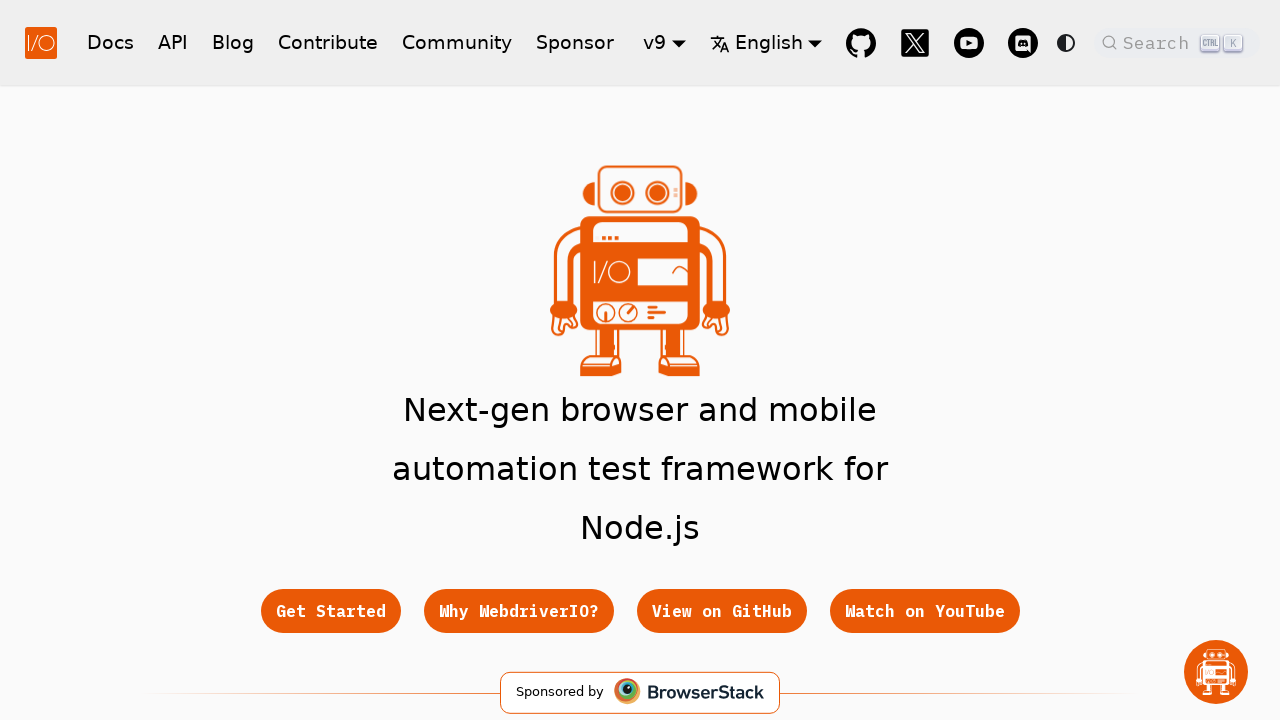

Retrieved page title
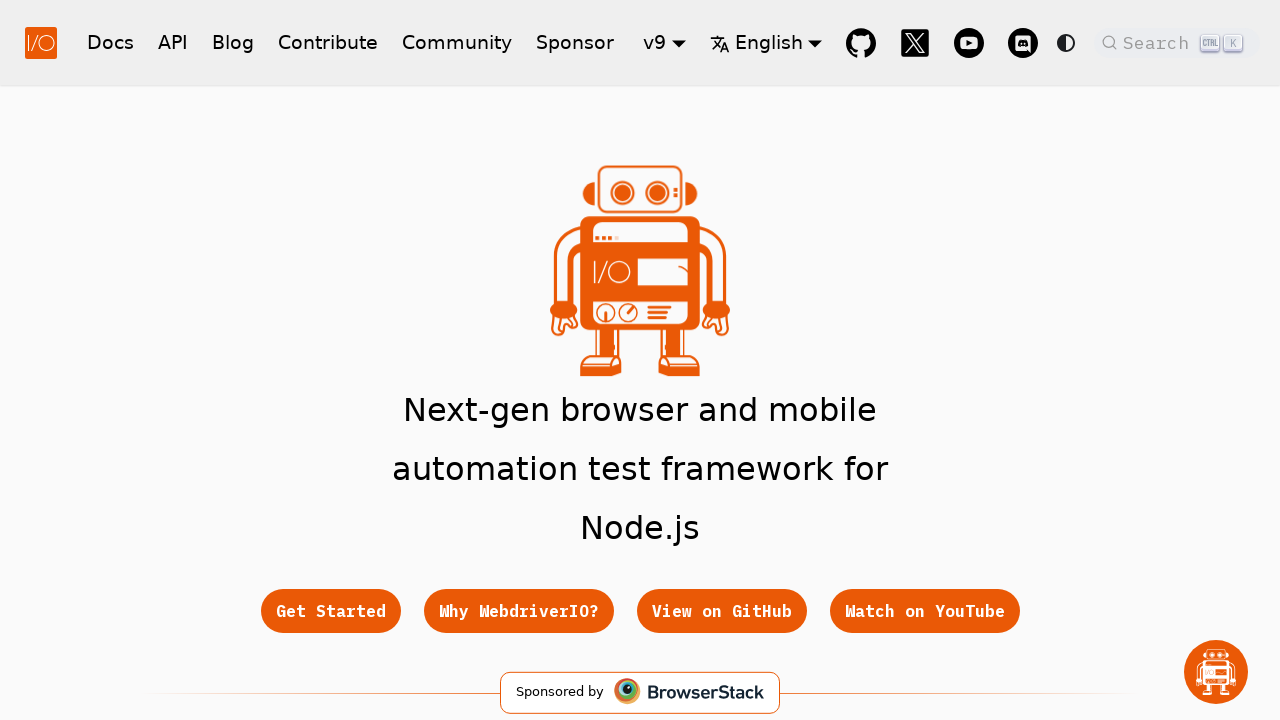

Verified page title contains 'WebdriverIO'
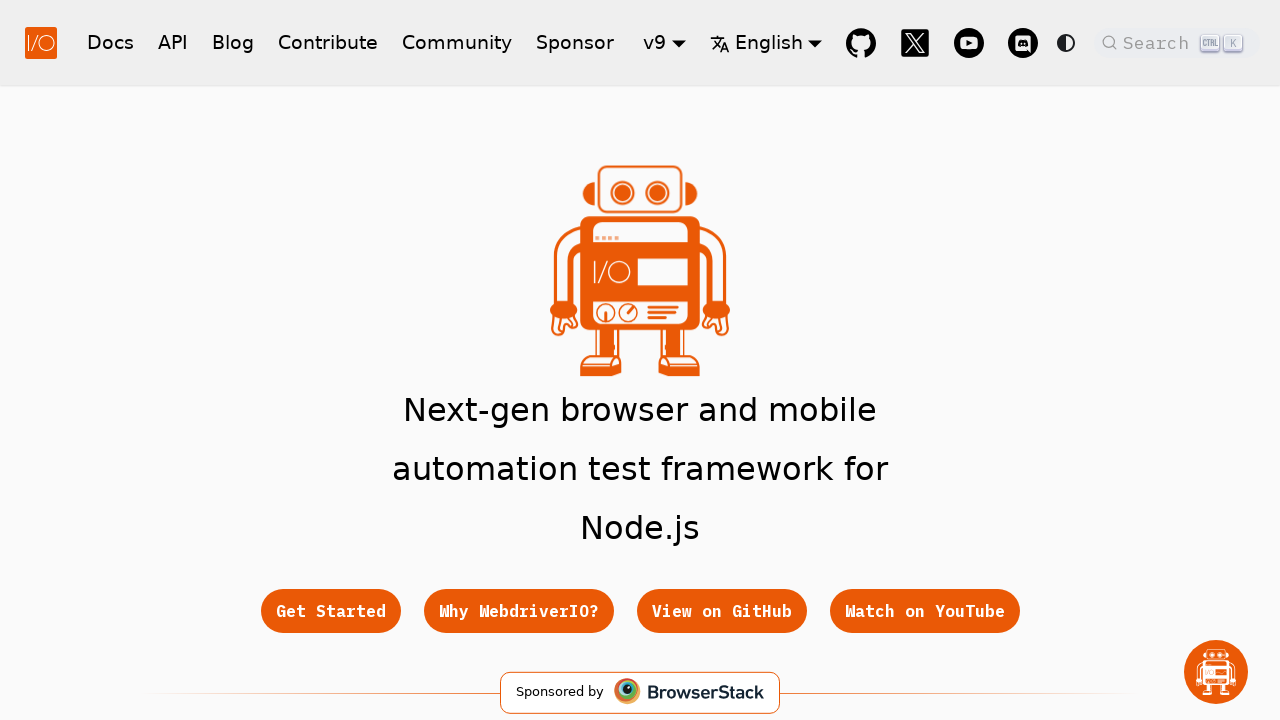

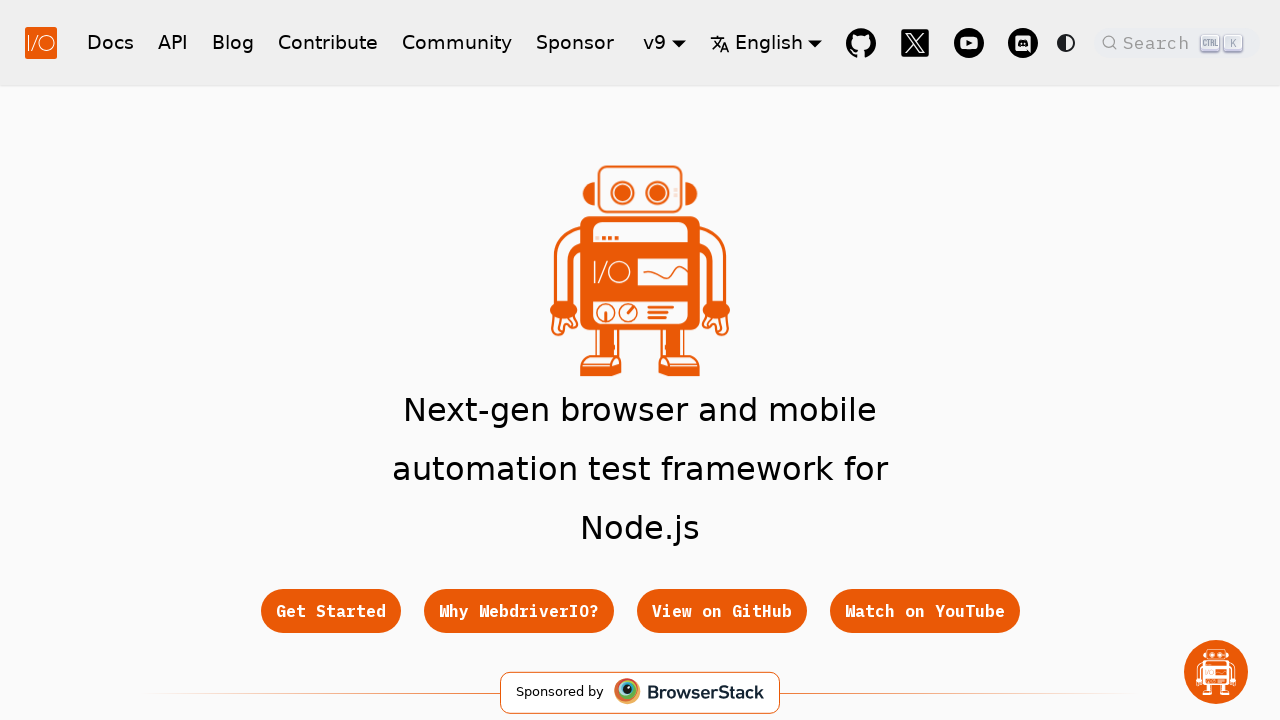